Tests data table sorting with attributes by clicking the dues column header using class selector and verifying values are sorted in ascending order

Starting URL: http://the-internet.herokuapp.com/tables

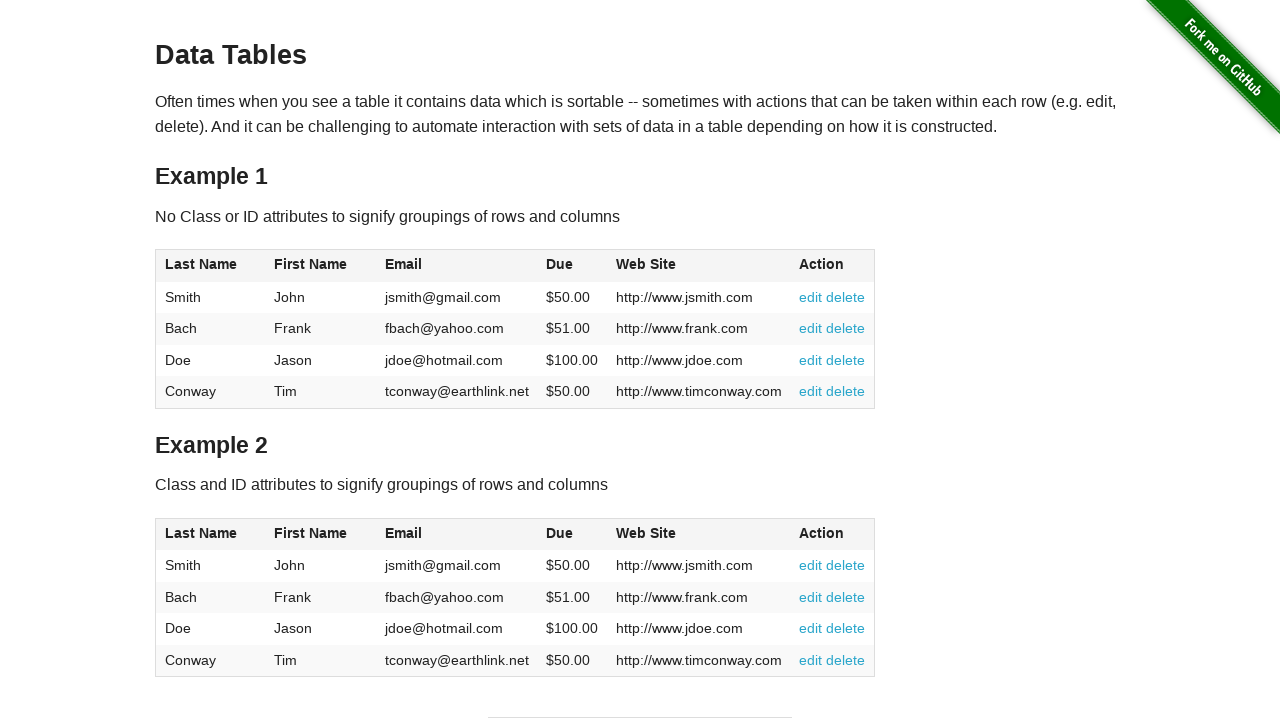

Clicked dues column header to sort in ascending order at (560, 533) on #table2 thead .dues
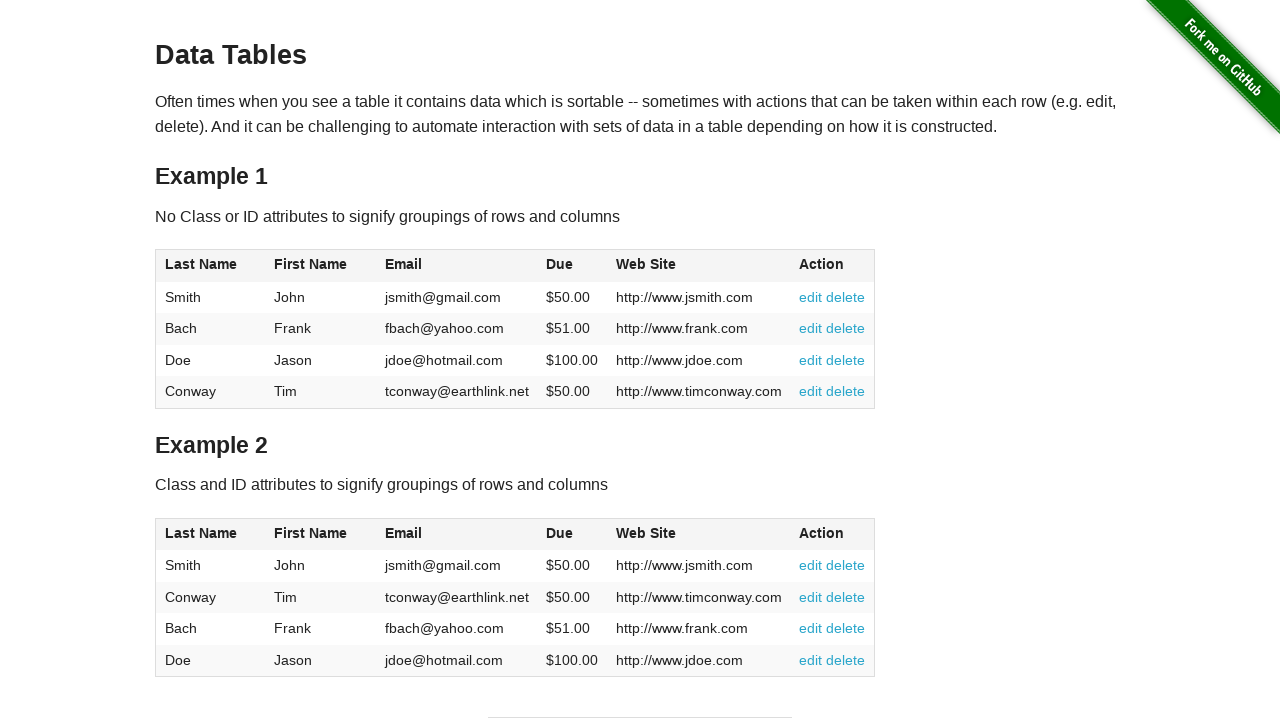

Verified dues column cells are present in table body
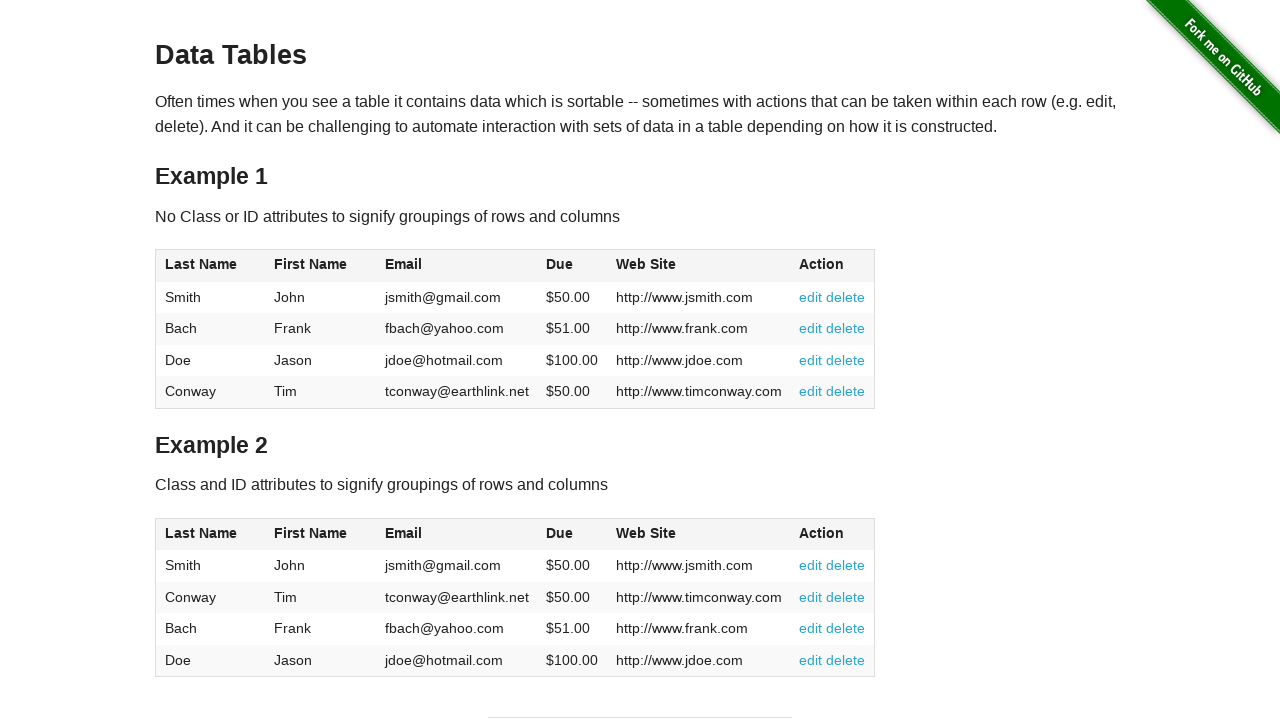

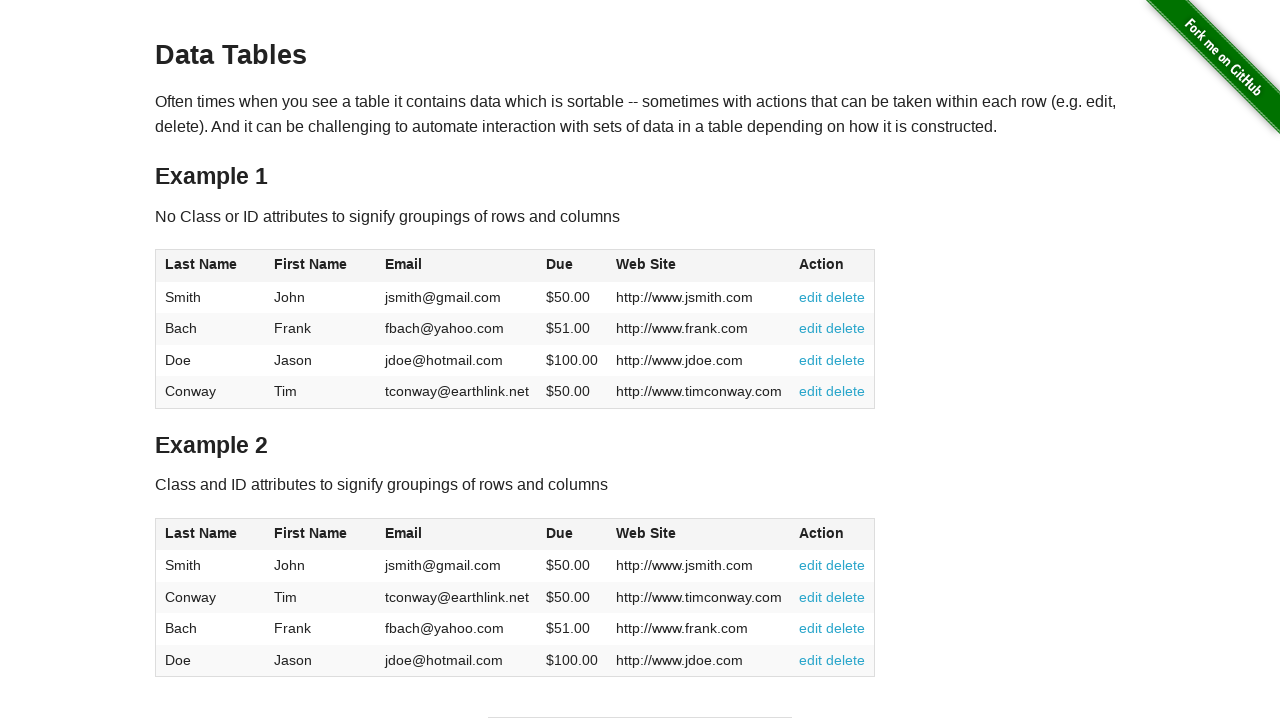